Tests that the "Clear completed" button is hidden when there are no completed items.

Starting URL: https://demo.playwright.dev/todomvc

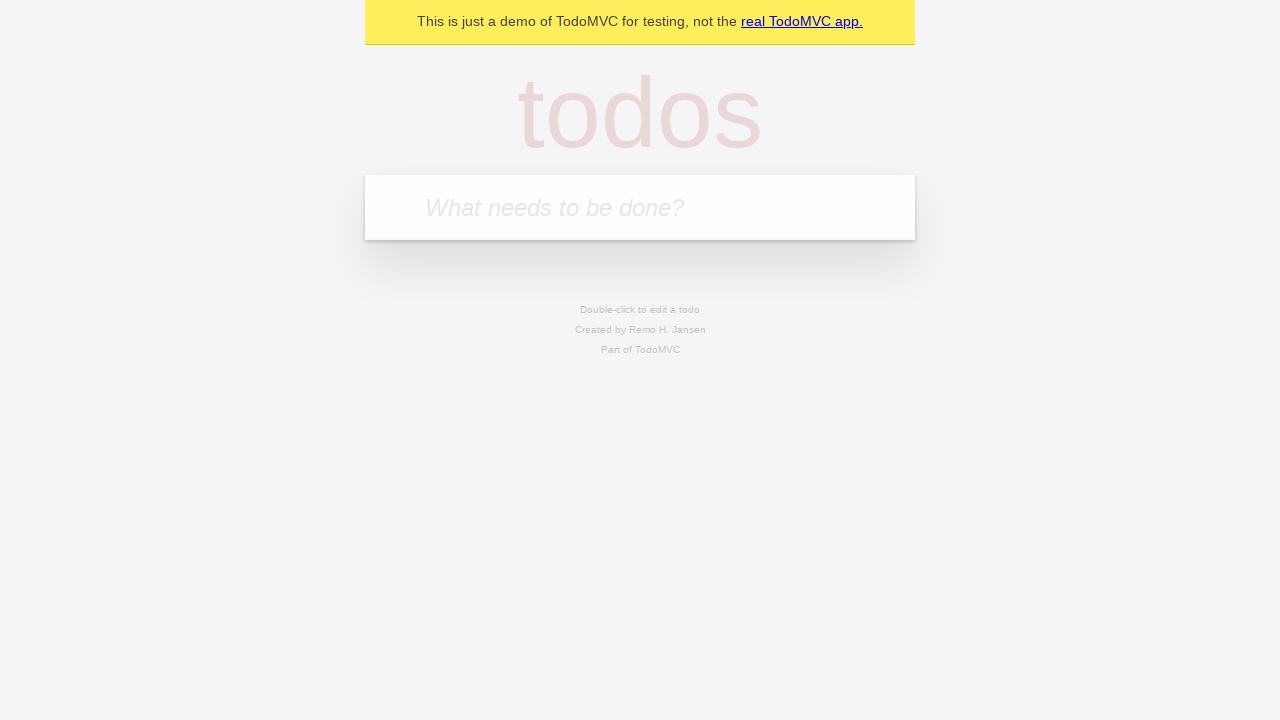

Filled new todo input with 'buy some cheese' on .new-todo
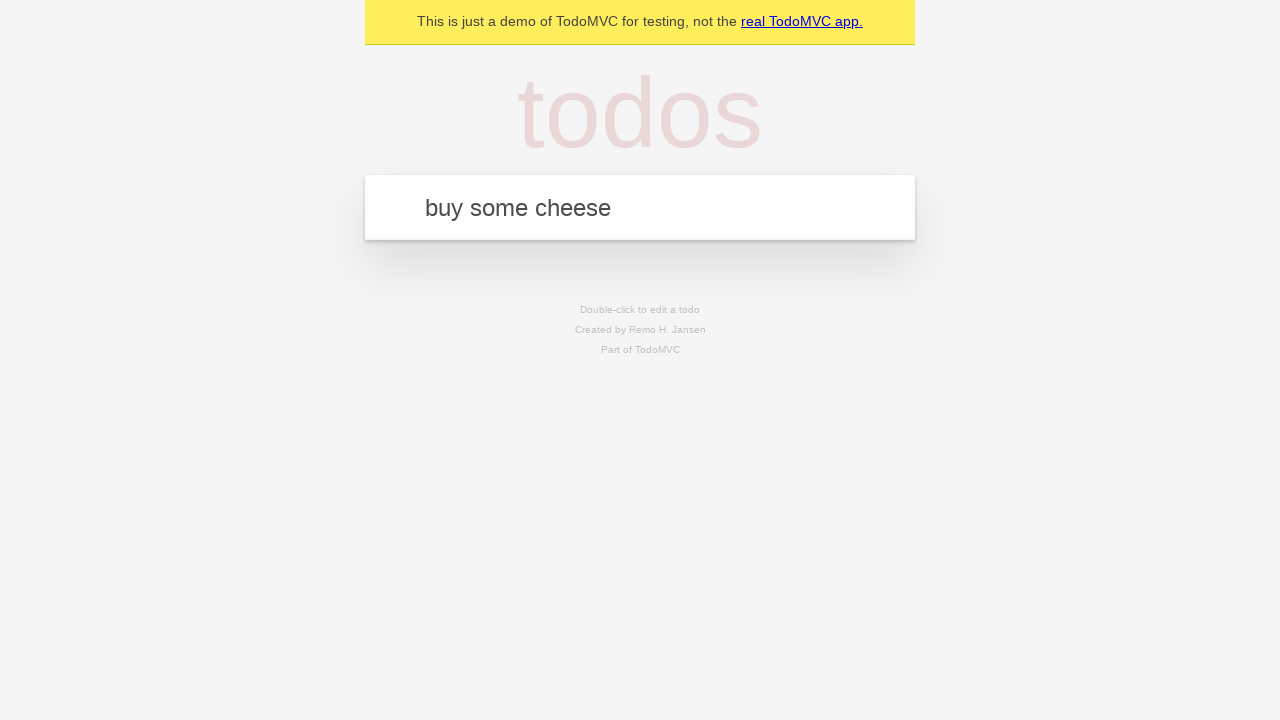

Pressed Enter to add first todo on .new-todo
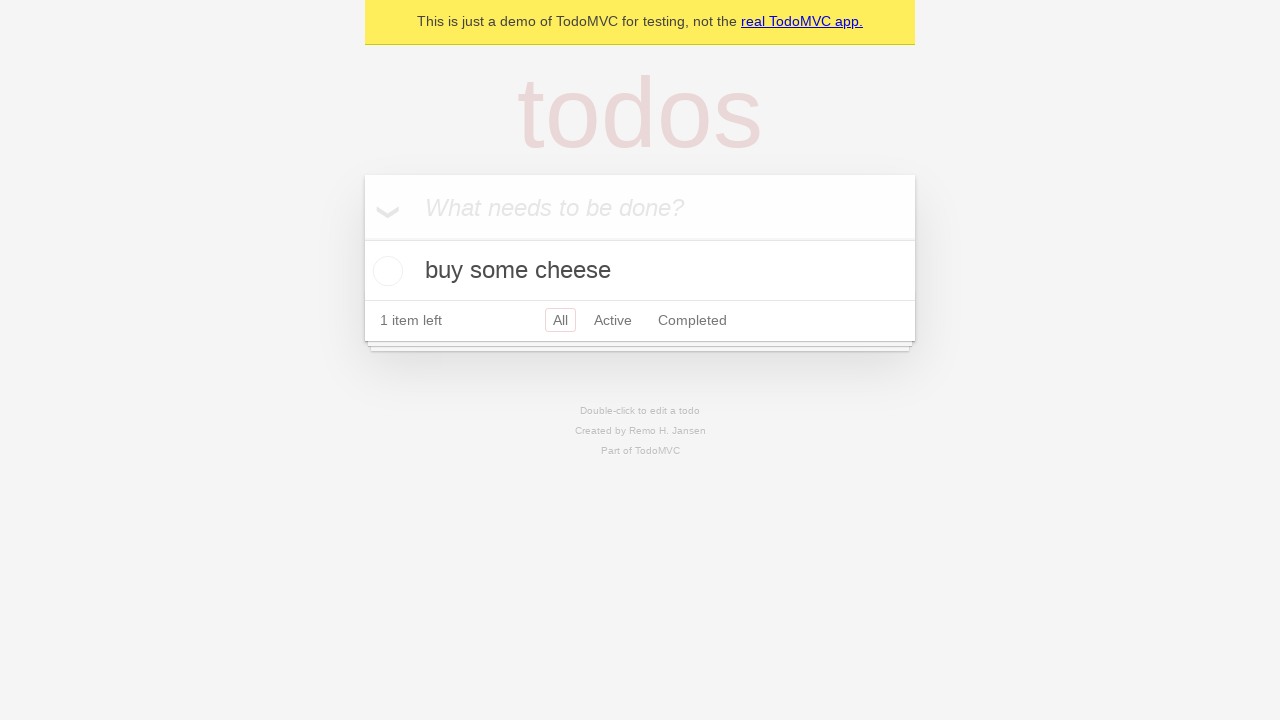

Filled new todo input with 'feed the cat' on .new-todo
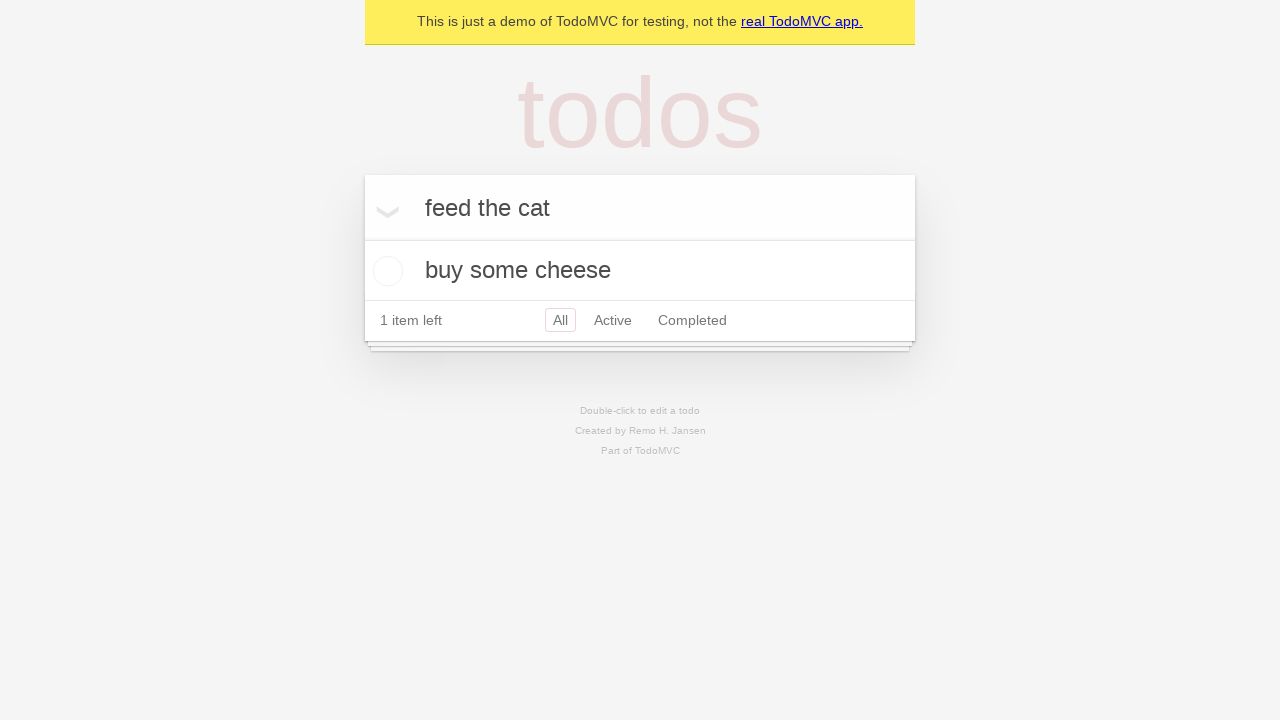

Pressed Enter to add second todo on .new-todo
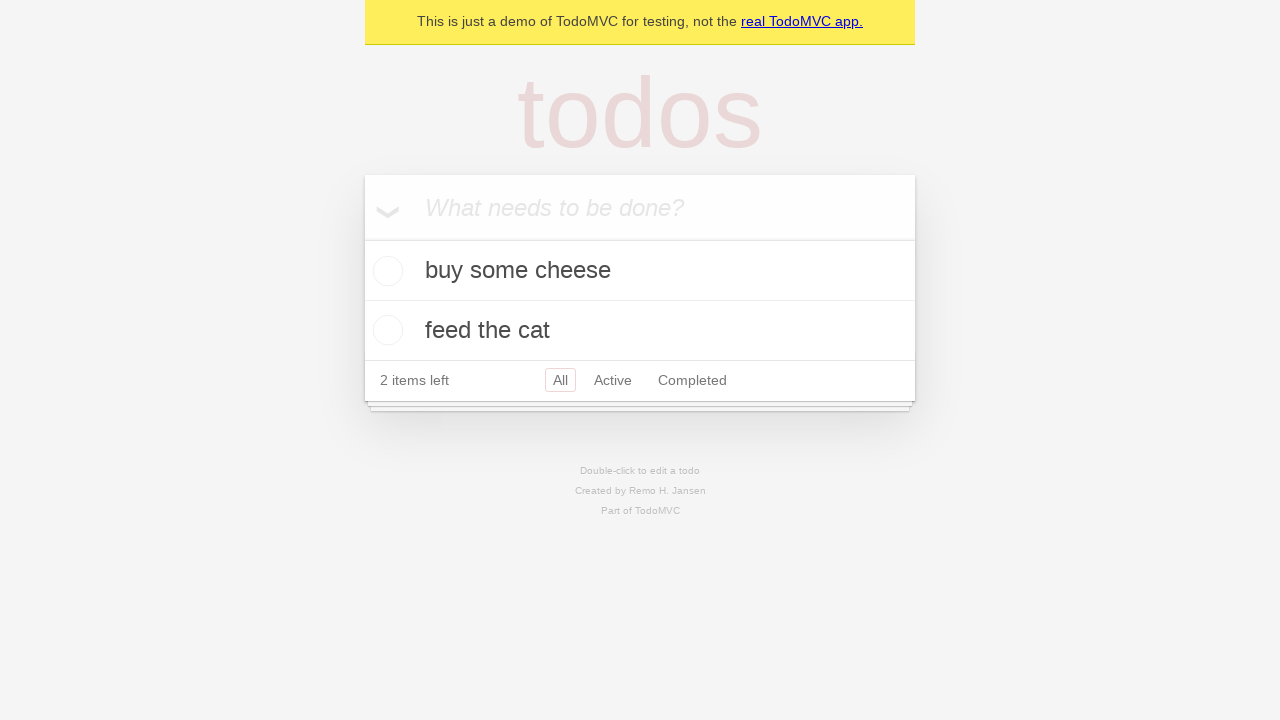

Filled new todo input with 'book a doctors appointment' on .new-todo
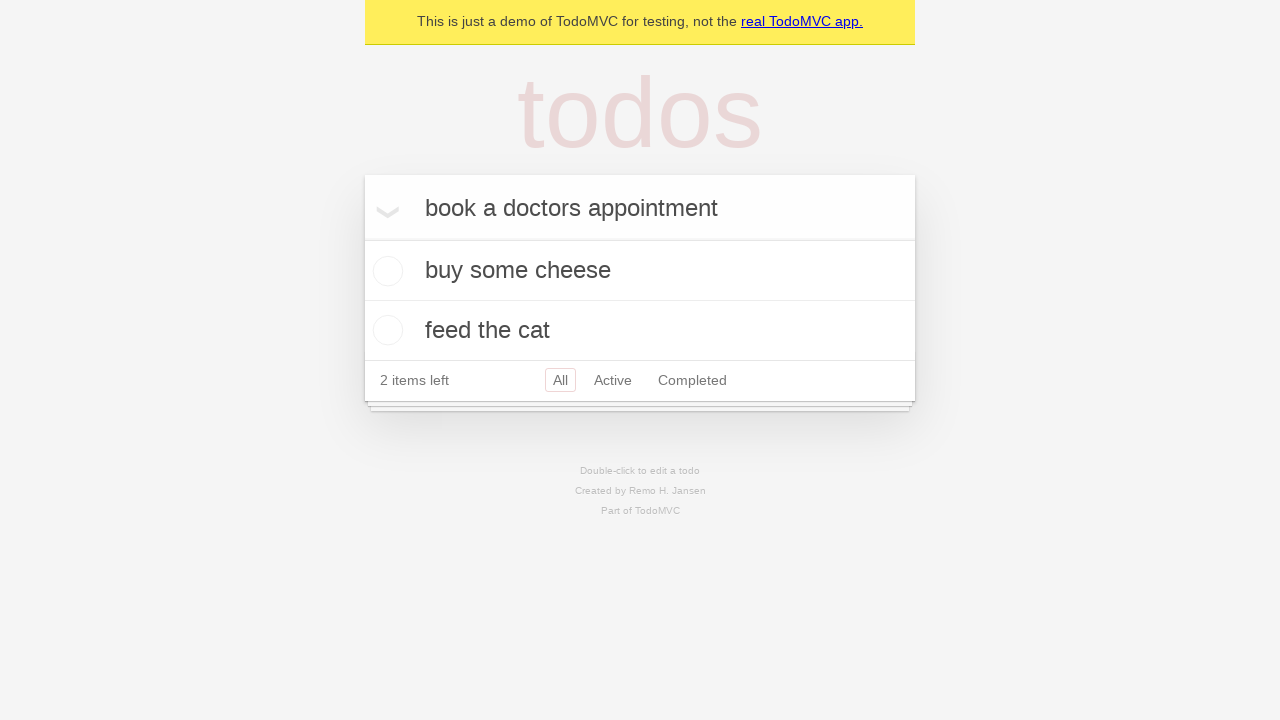

Pressed Enter to add third todo on .new-todo
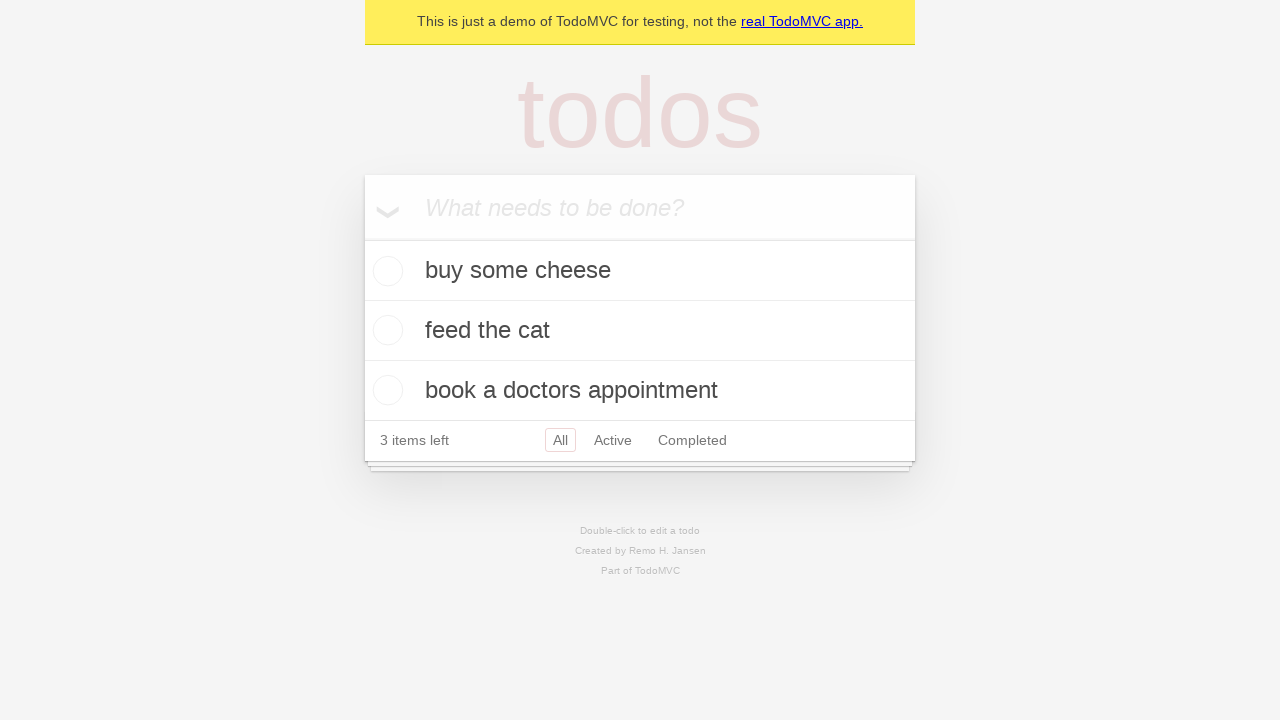

Marked first todo as completed at (385, 271) on .todo-list li .toggle >> nth=0
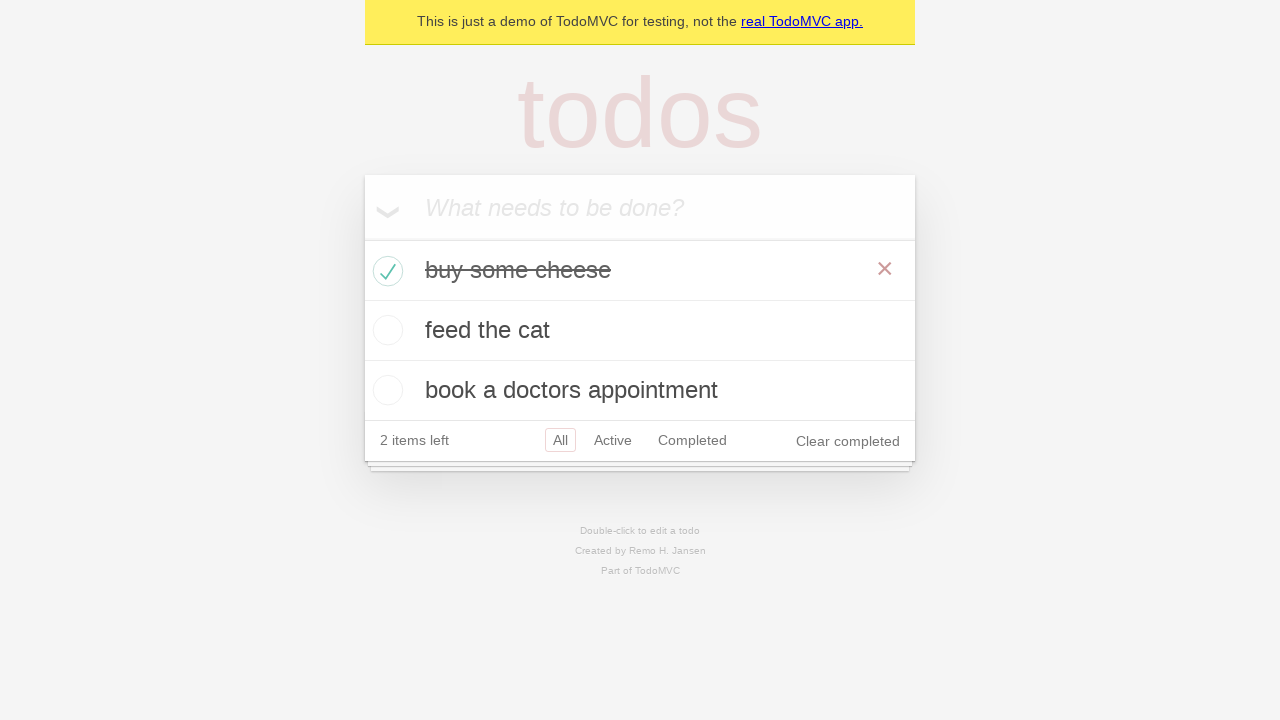

Clicked 'Clear completed' button to remove completed item at (848, 441) on .clear-completed
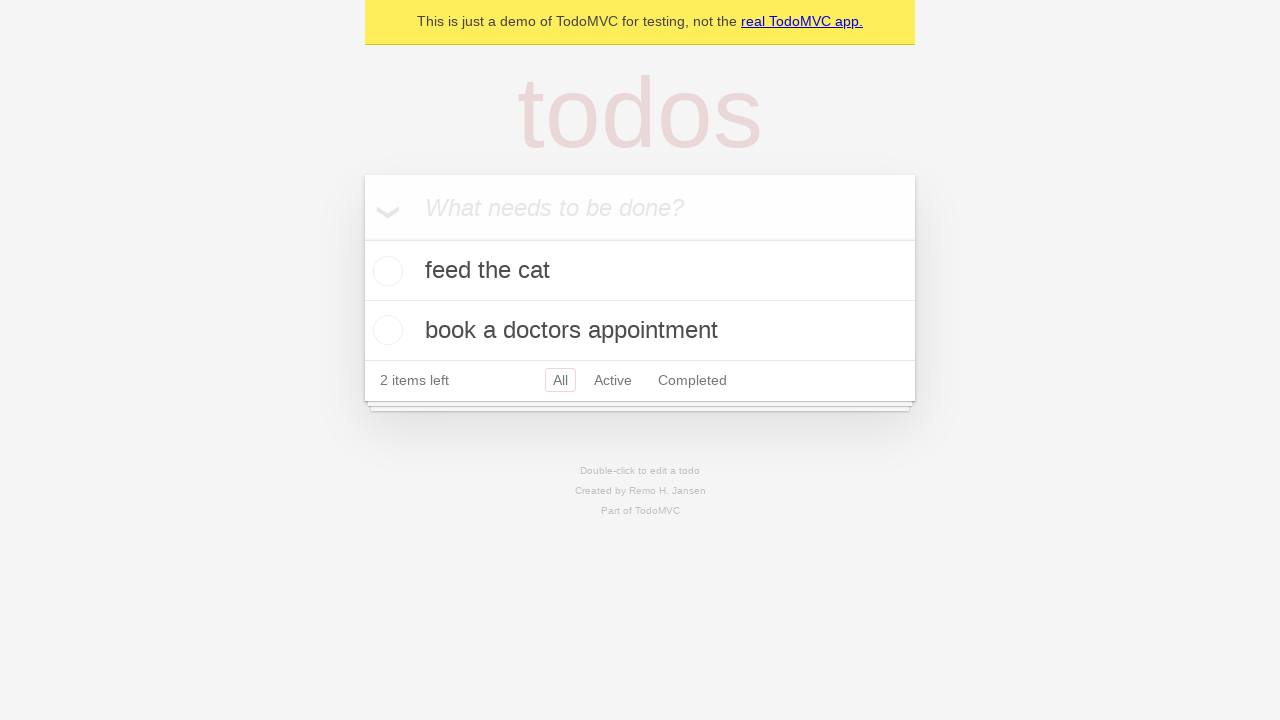

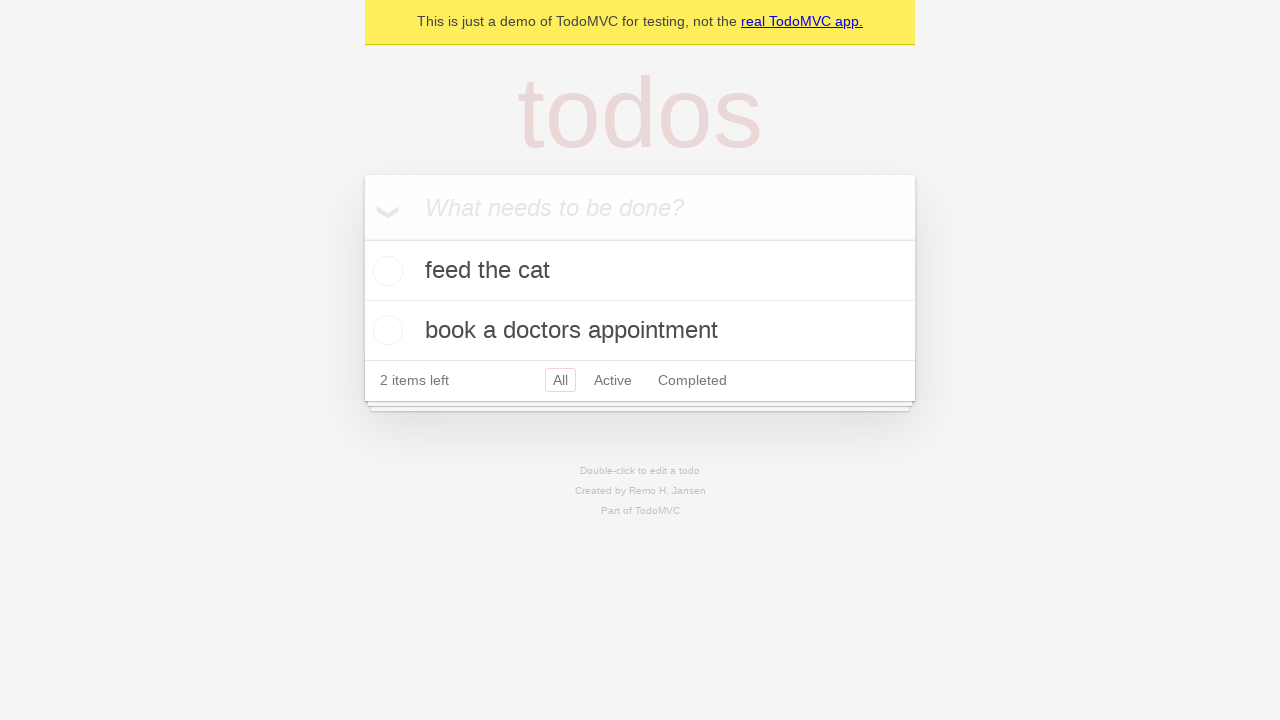